Calculates the sum of two numbers displayed on the page, selects the result from a dropdown menu, and submits the form

Starting URL: http://suninjuly.github.io/selects1.html

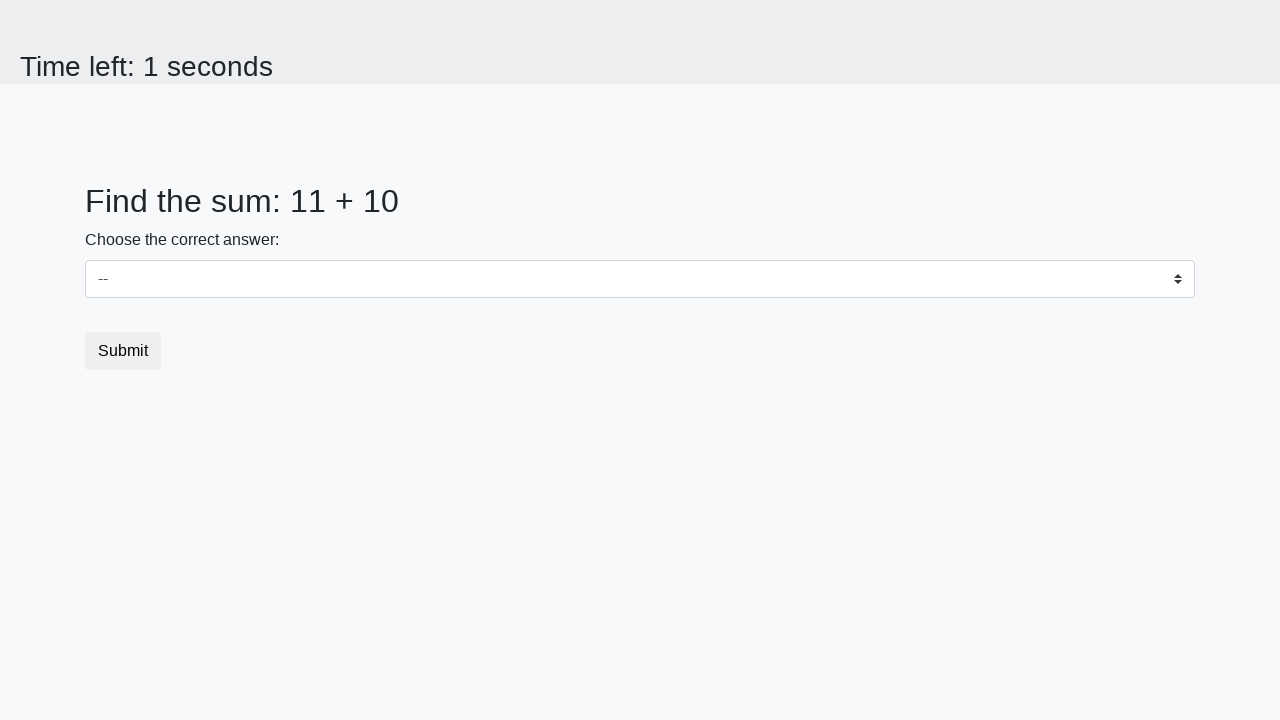

Retrieved first number from page
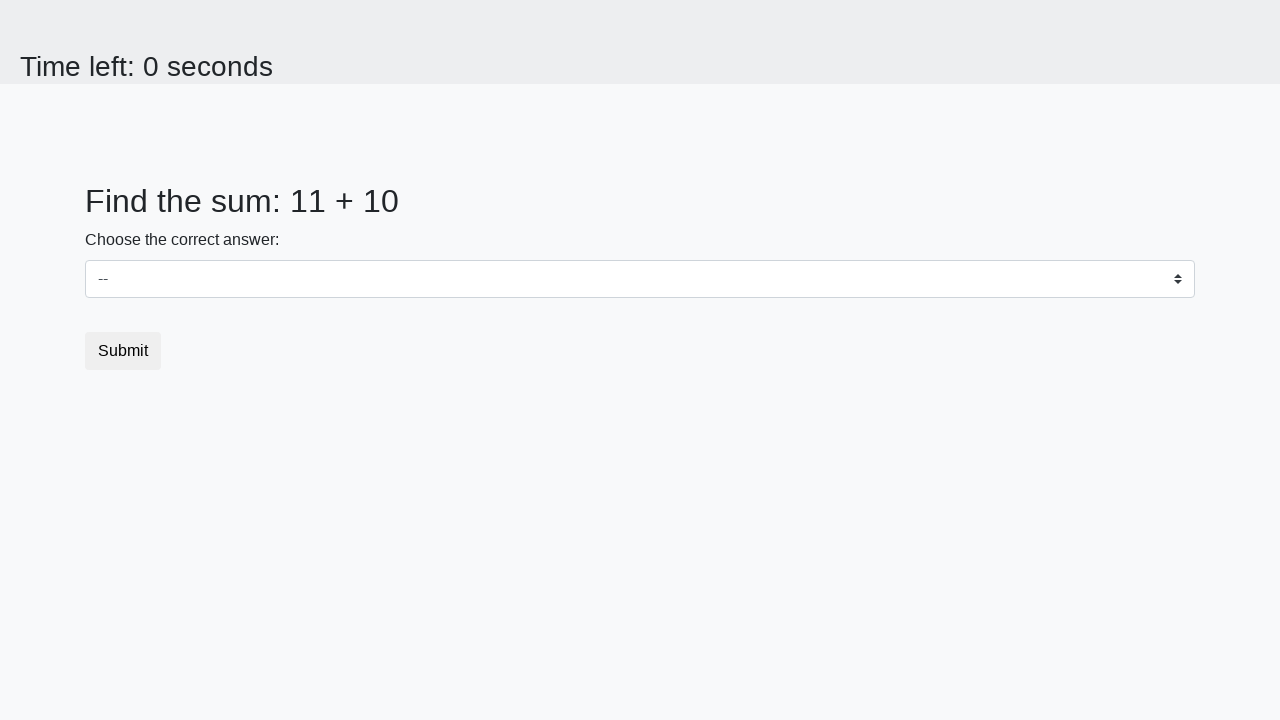

Retrieved second number from page
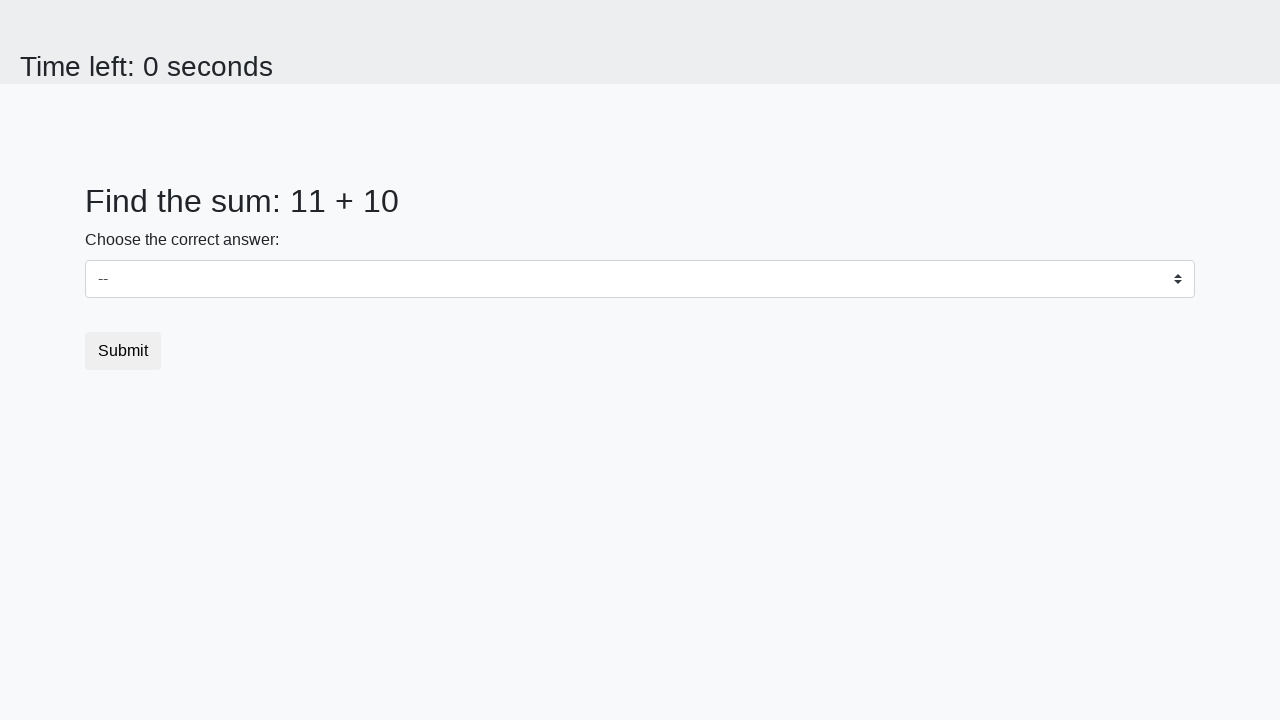

Calculated sum: 11 + 10 = 21
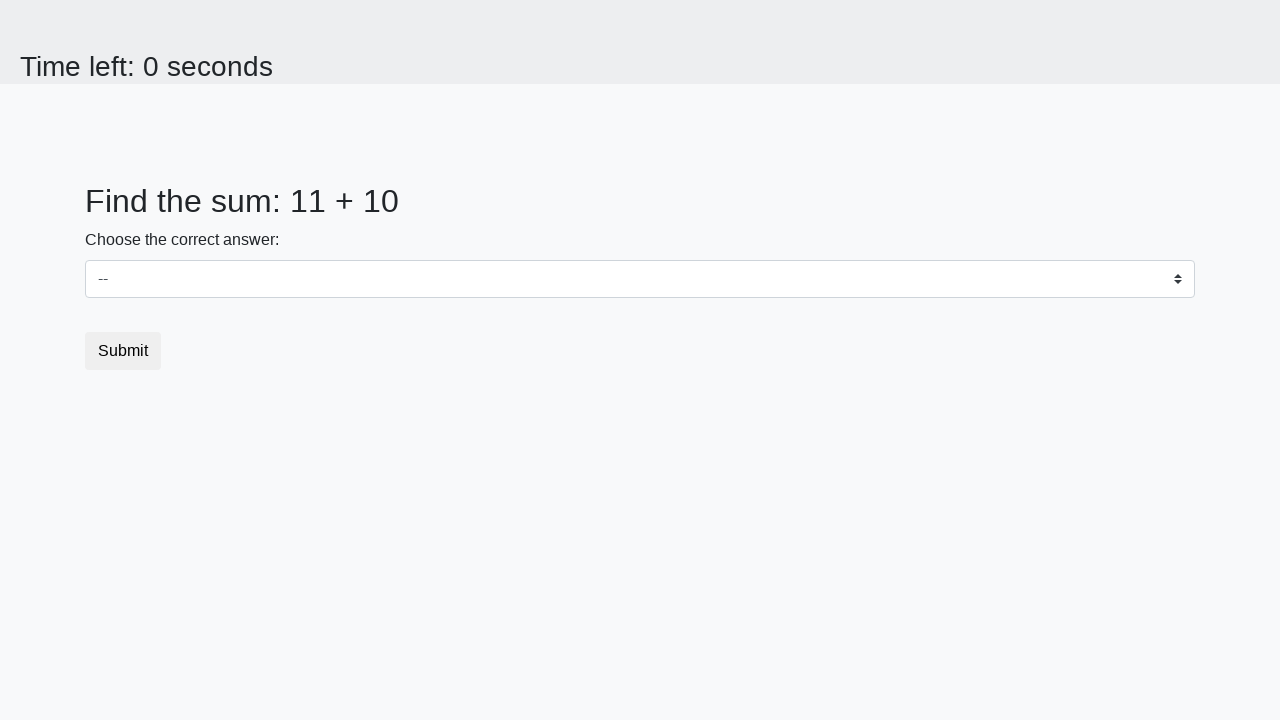

Selected 21 from dropdown menu on select
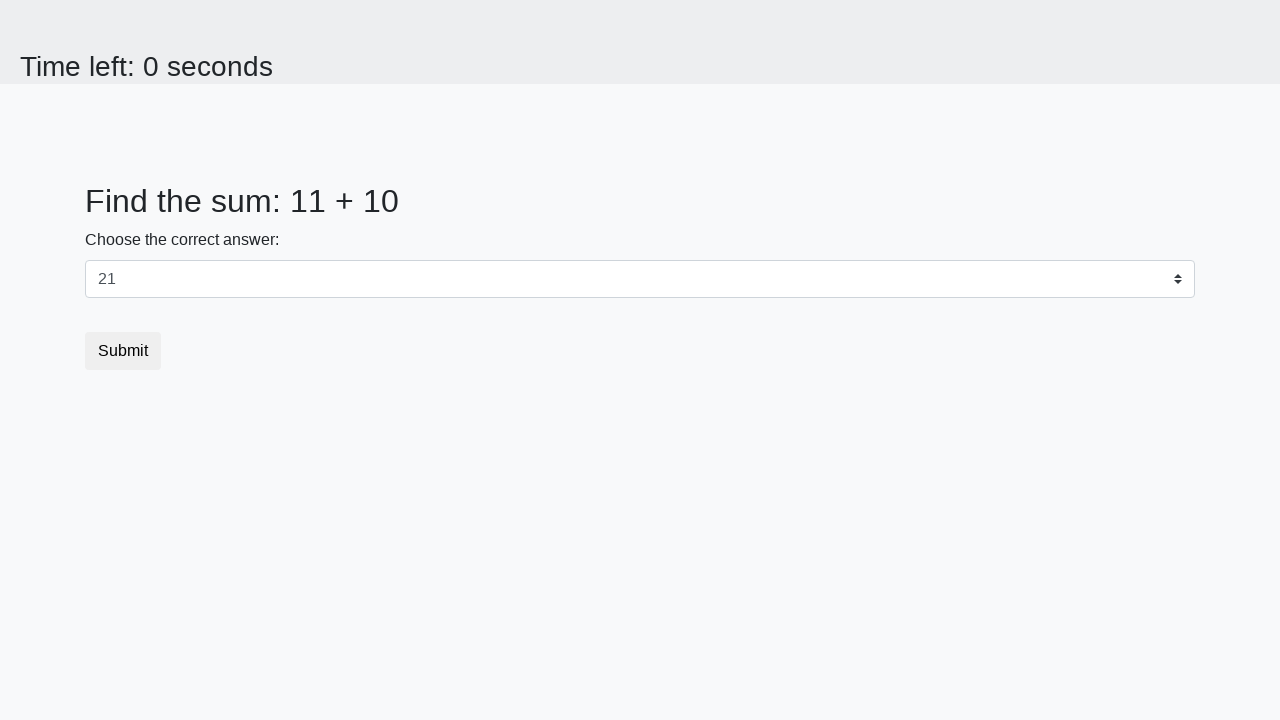

Clicked submit button to submit form at (123, 351) on .btn.btn-default
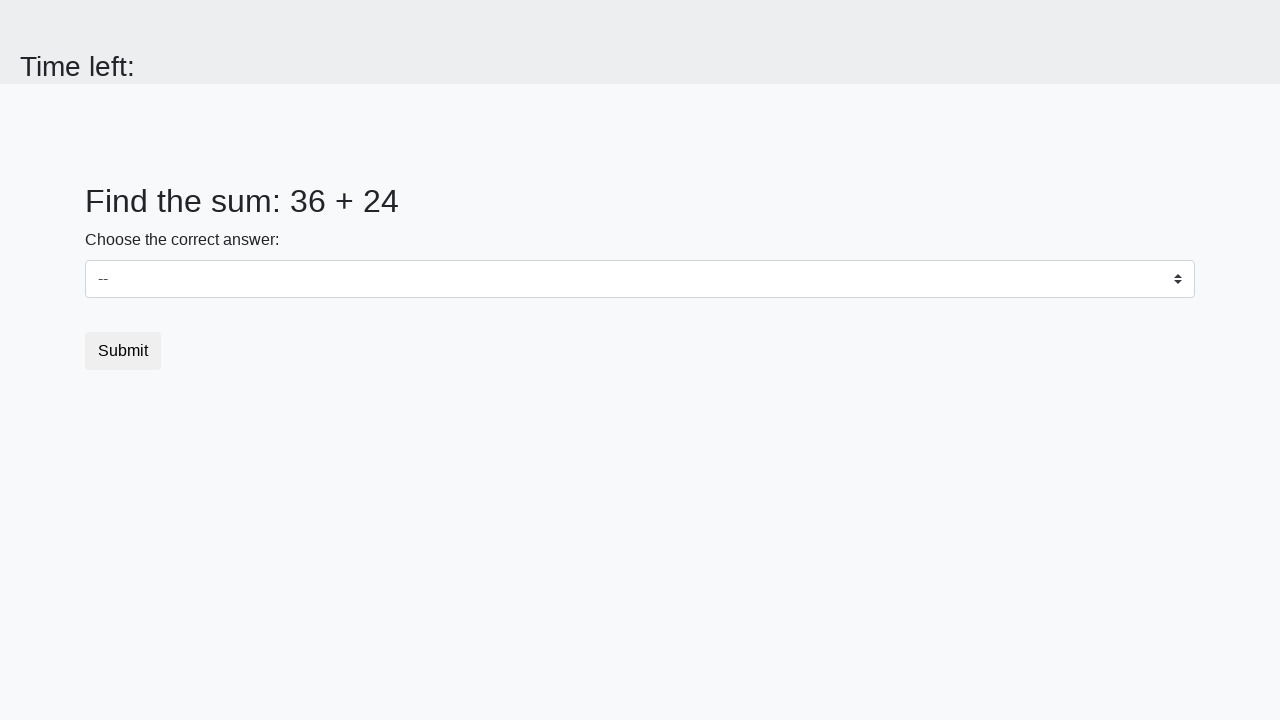

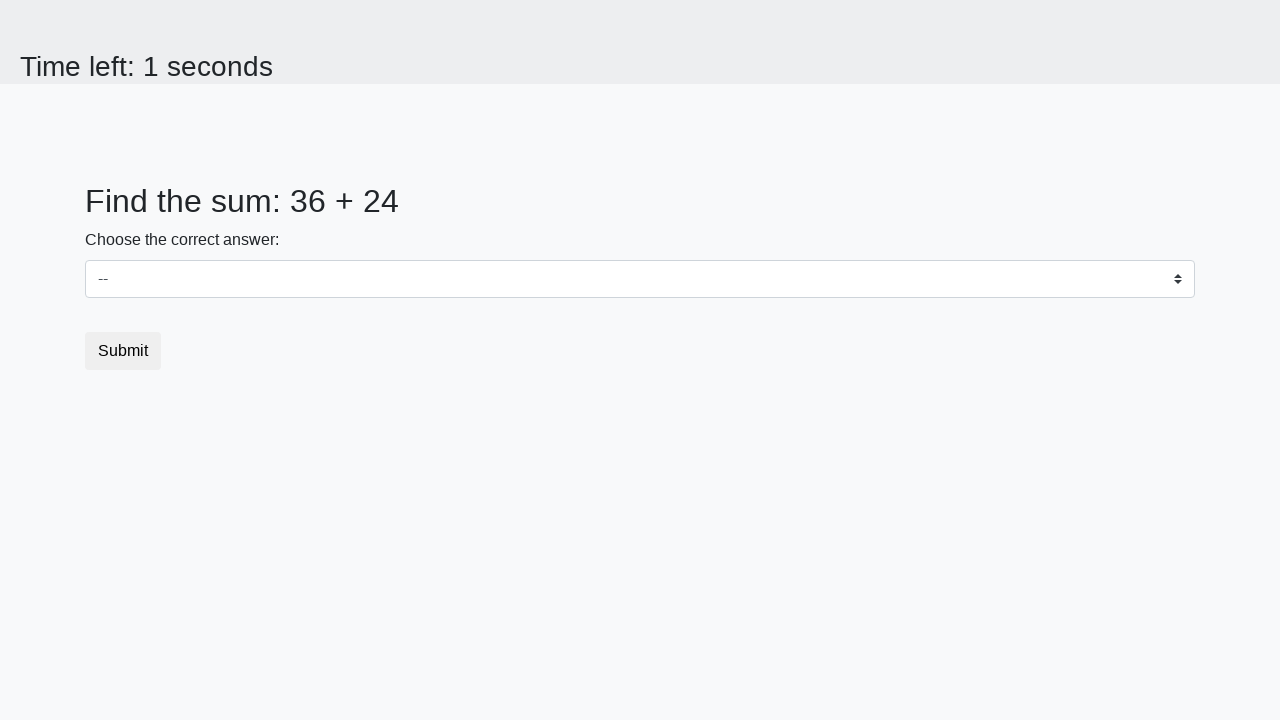